Opens a new tab, switches between tabs, and verifies page titles

Starting URL: https://the-internet.herokuapp.com/windows

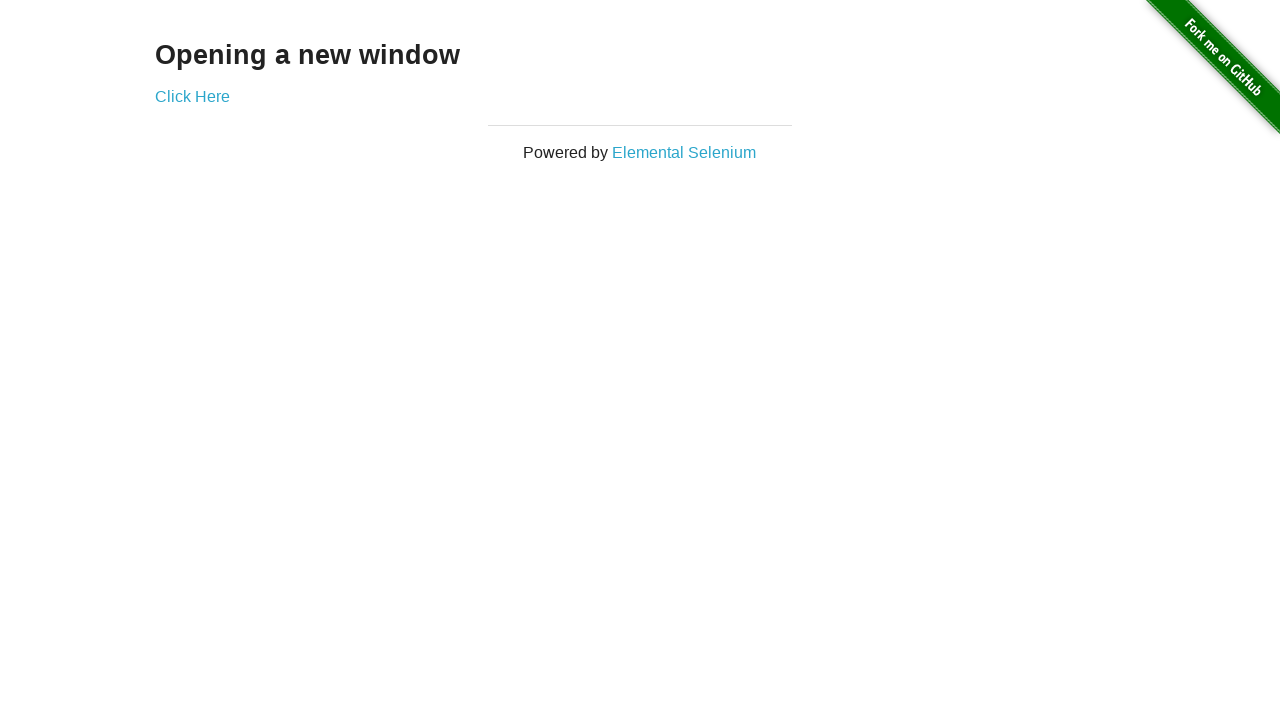

Stored reference to main page
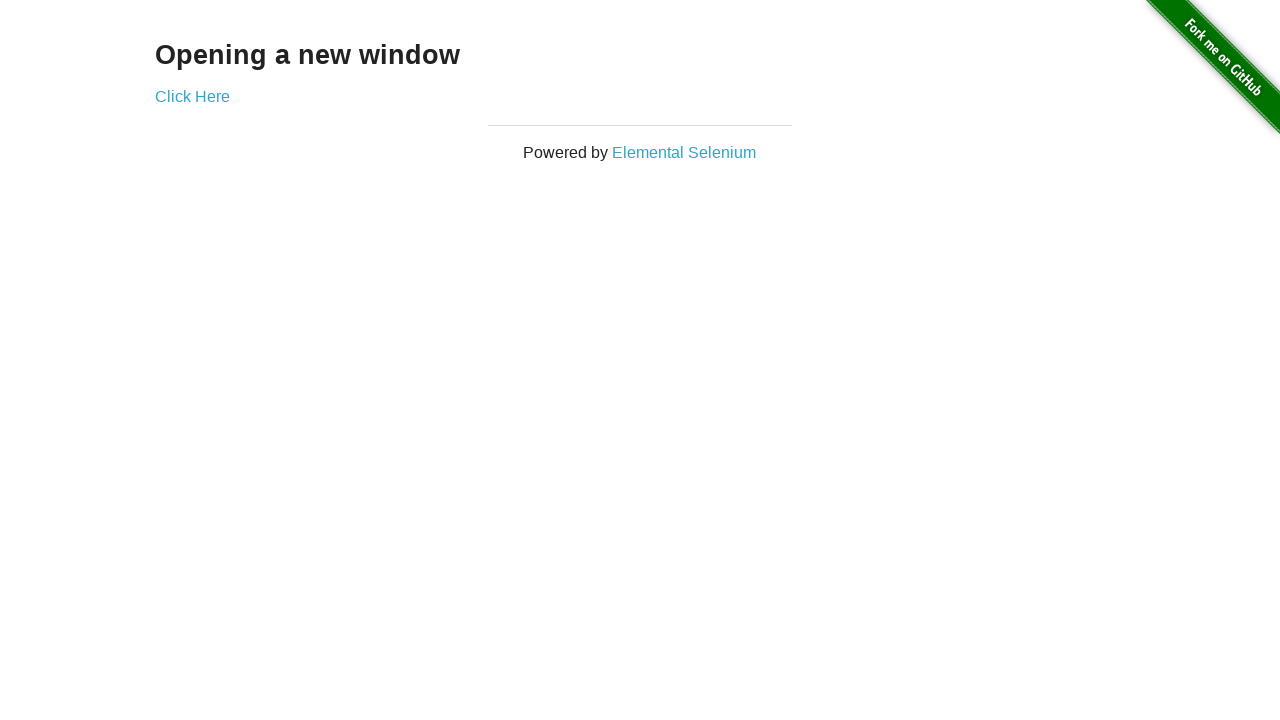

Clicked link to open new tab at (192, 96) on .example a
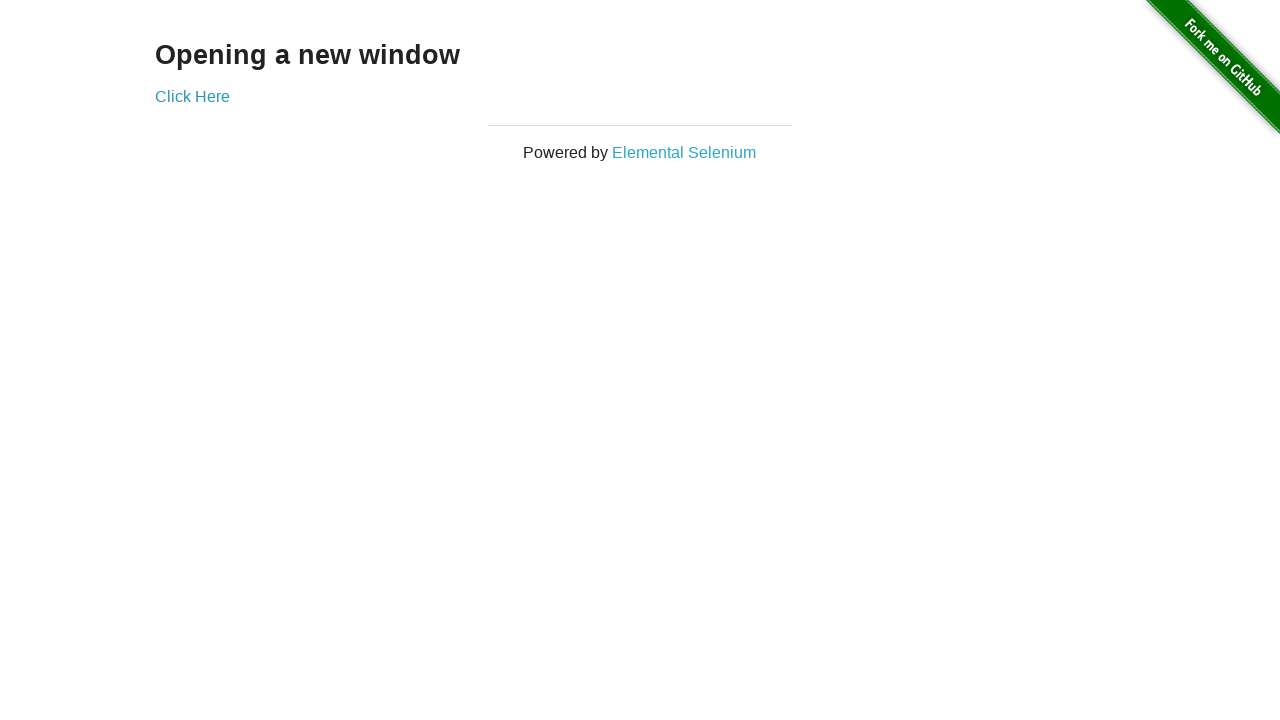

Waited for new tab to open
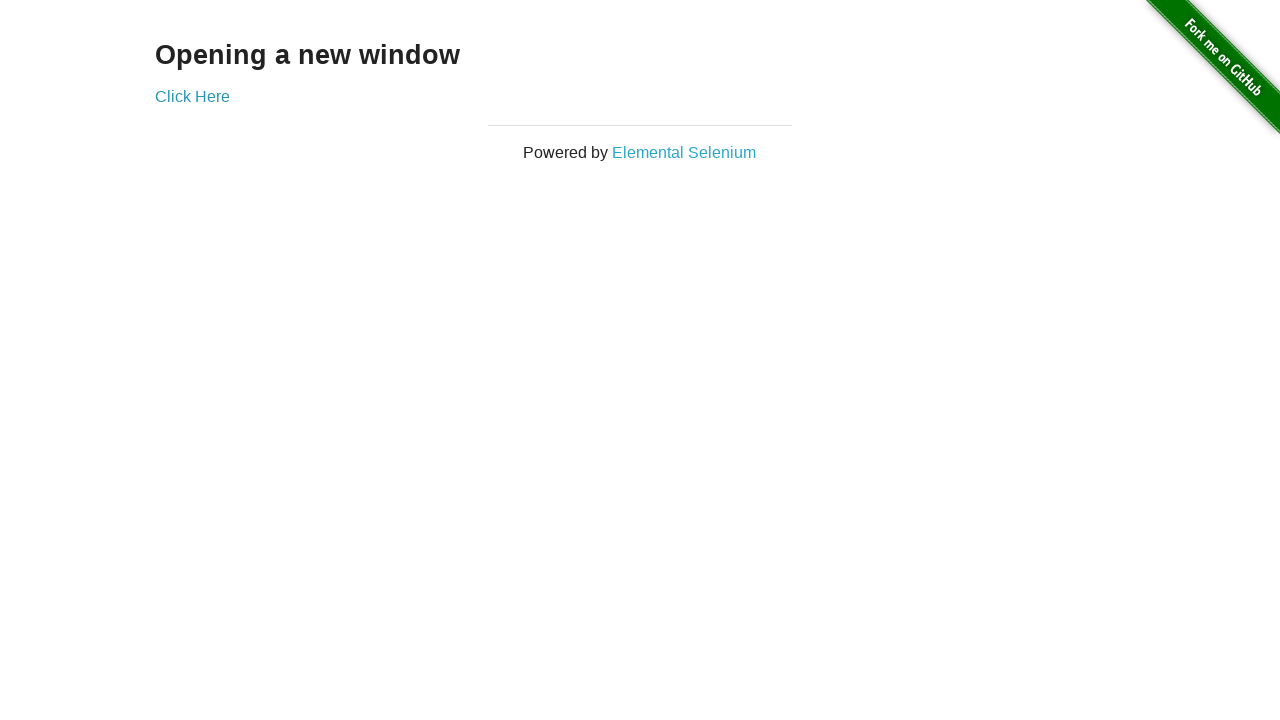

Retrieved reference to new tab
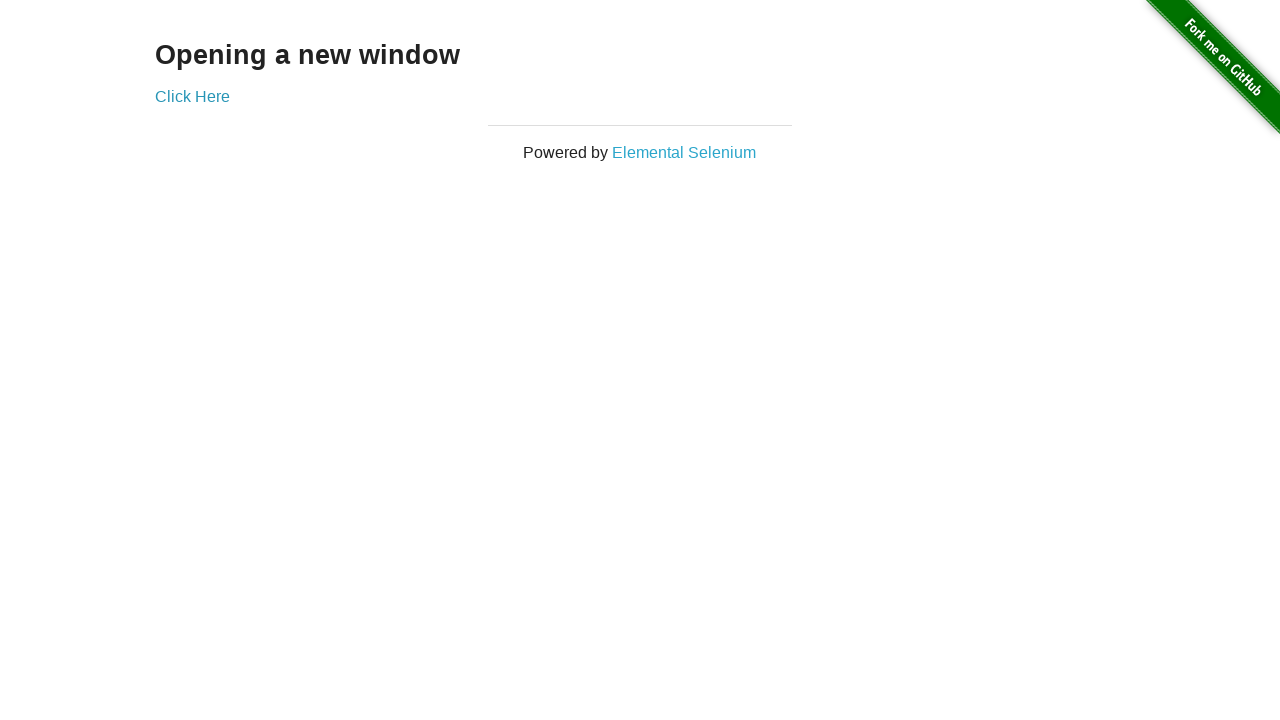

Verified new tab has 'New Window' in title
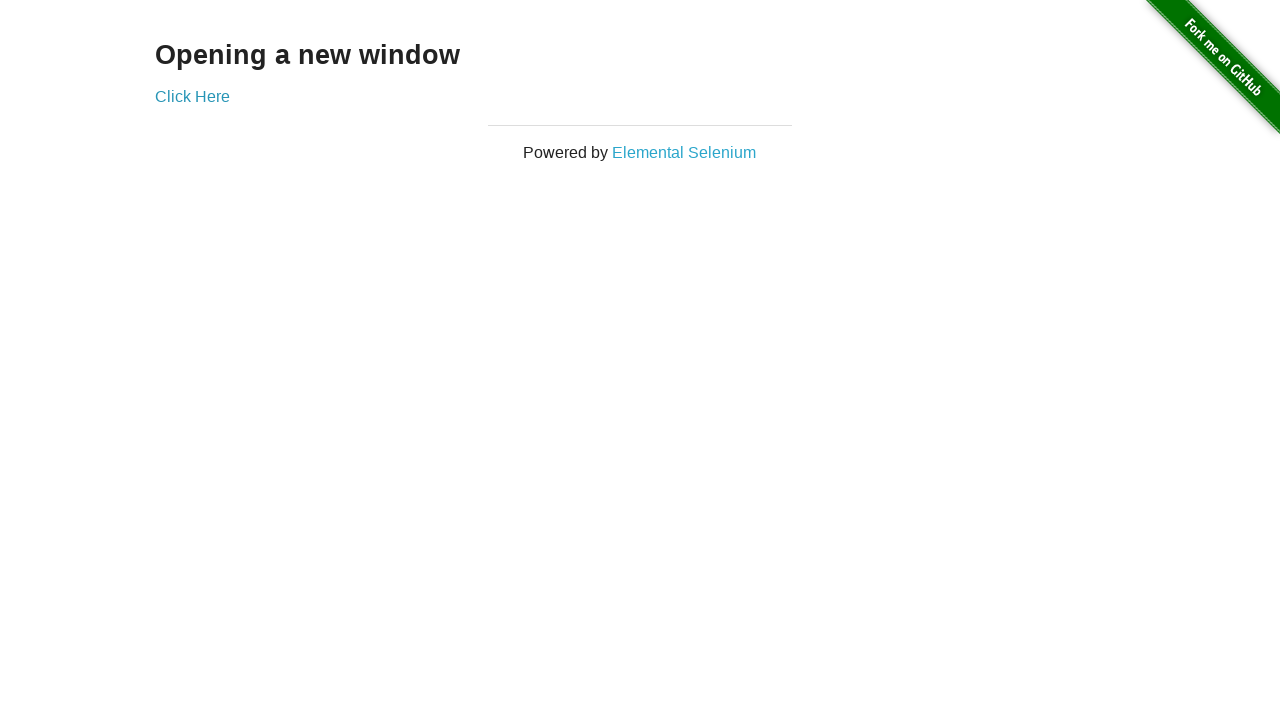

Verified main tab has 'The Internet' in title
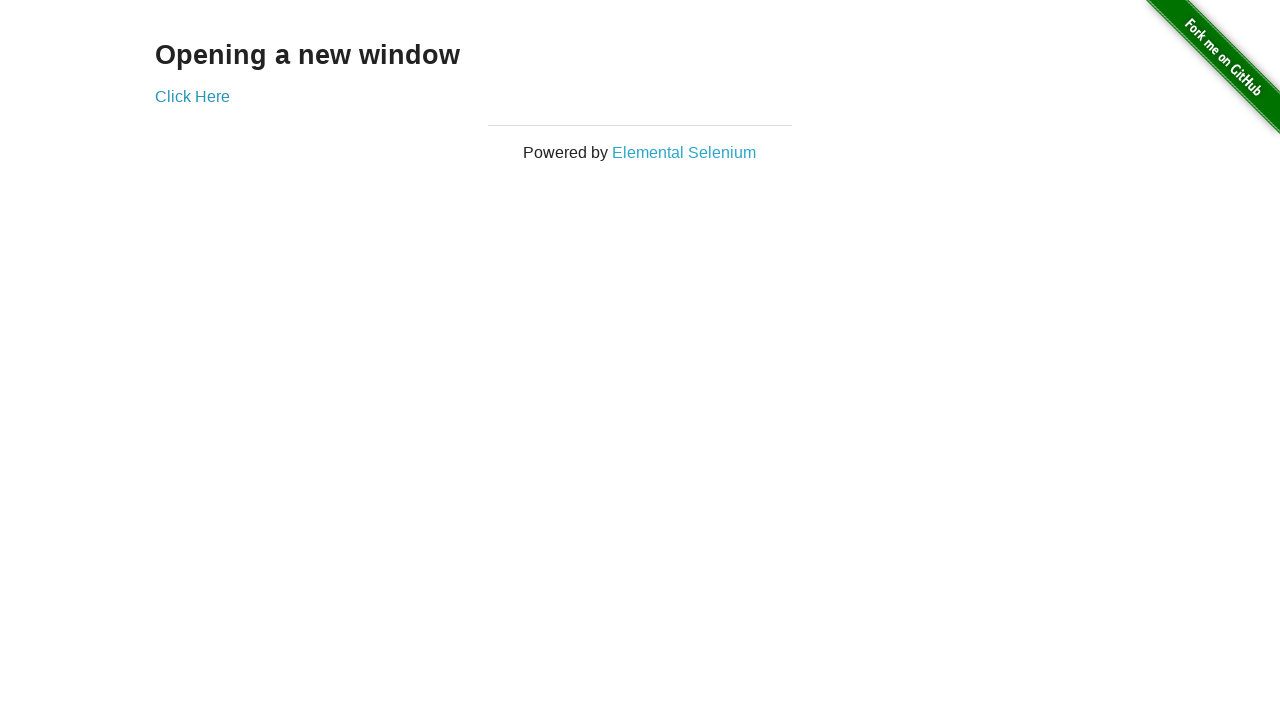

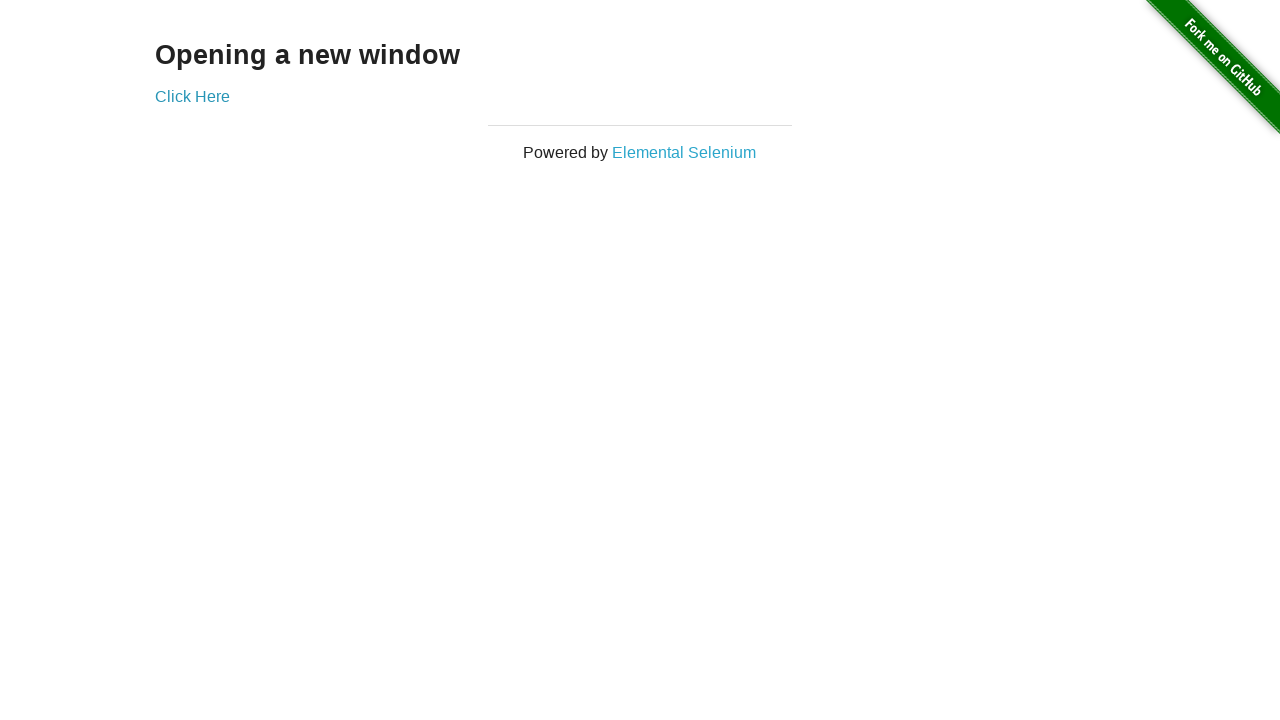